Tests a sign-up form by filling in username, password, confirmation password, and email fields, then submitting the form and waiting for confirmation message

Starting URL: https://v1.training-support.net/selenium/dynamic-attributes

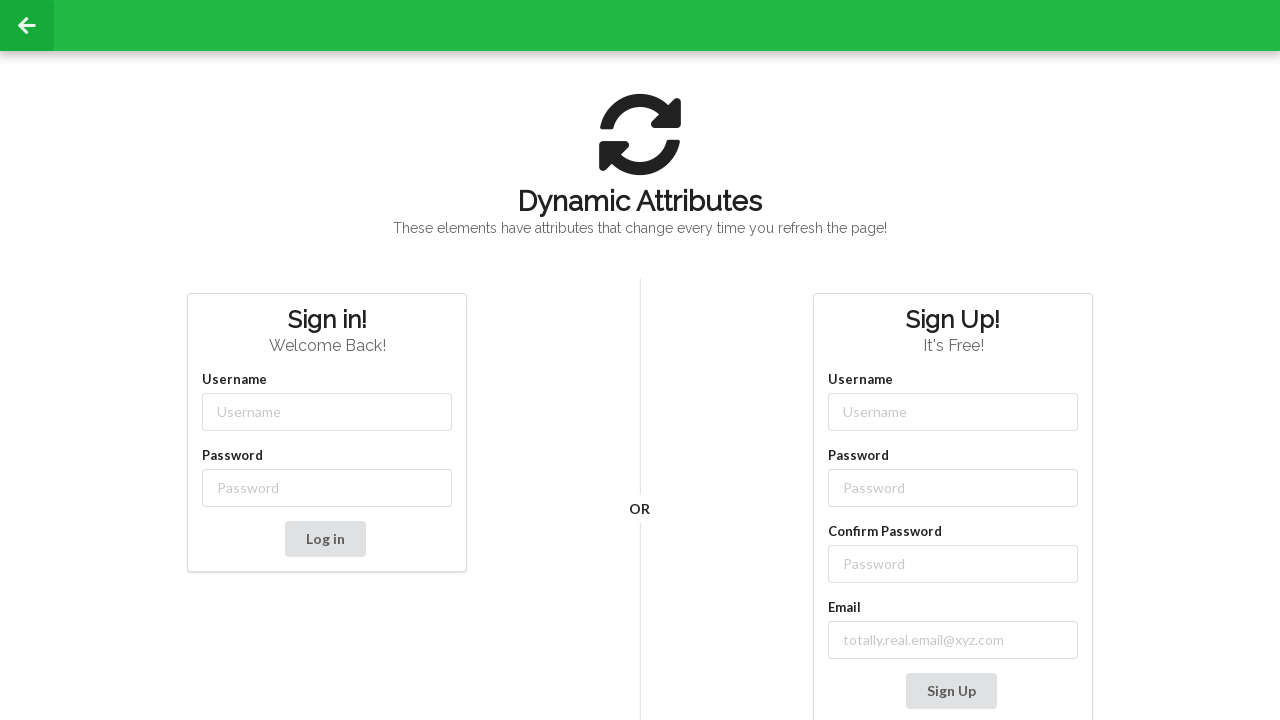

Filled username field with 'chaya' on xpath=//input[contains(@class, '-username')]
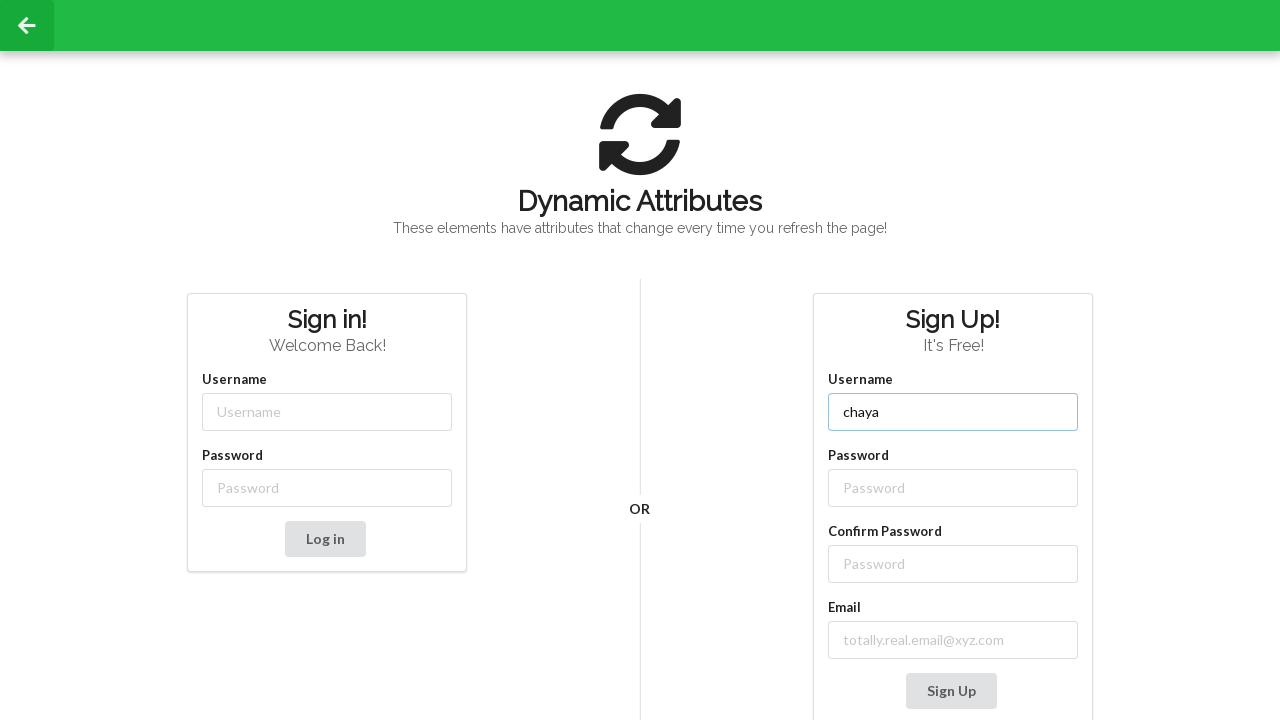

Filled password field with 'password' on xpath=//input[contains(@class, '-password')]
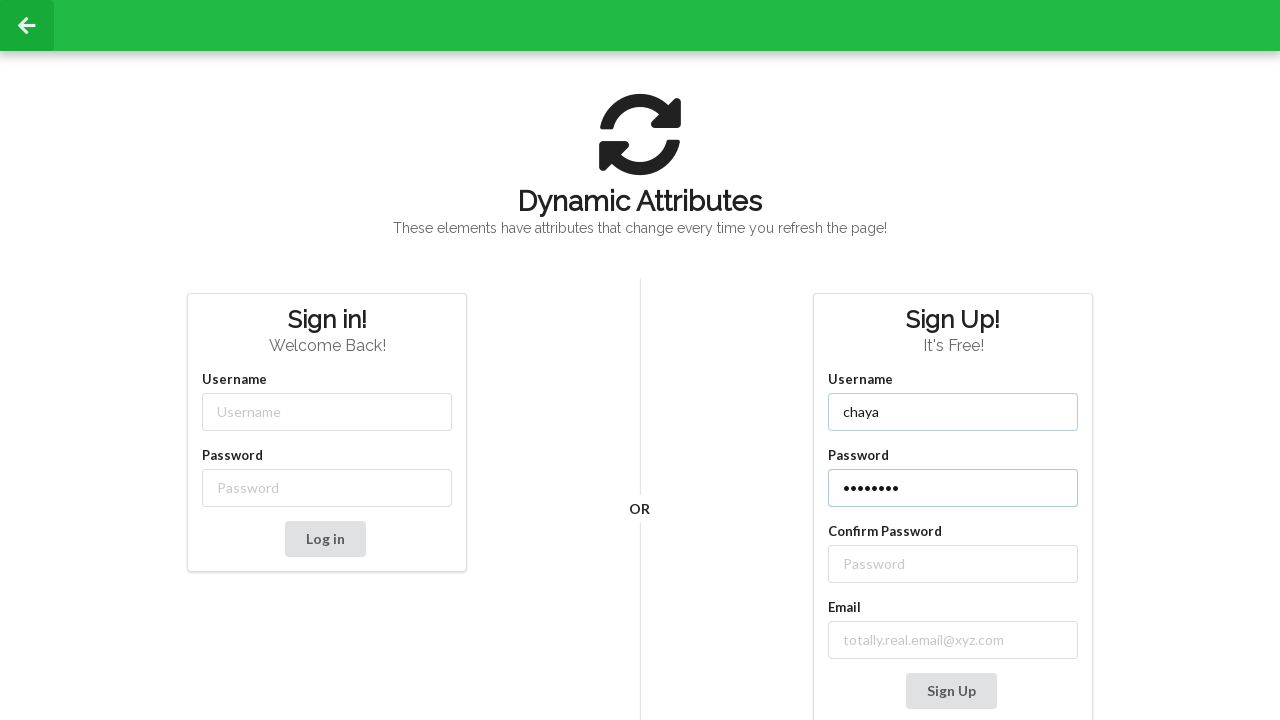

Filled confirm password field with 'password' on xpath=//label[text() = 'Confirm Password']/following-sibling::input
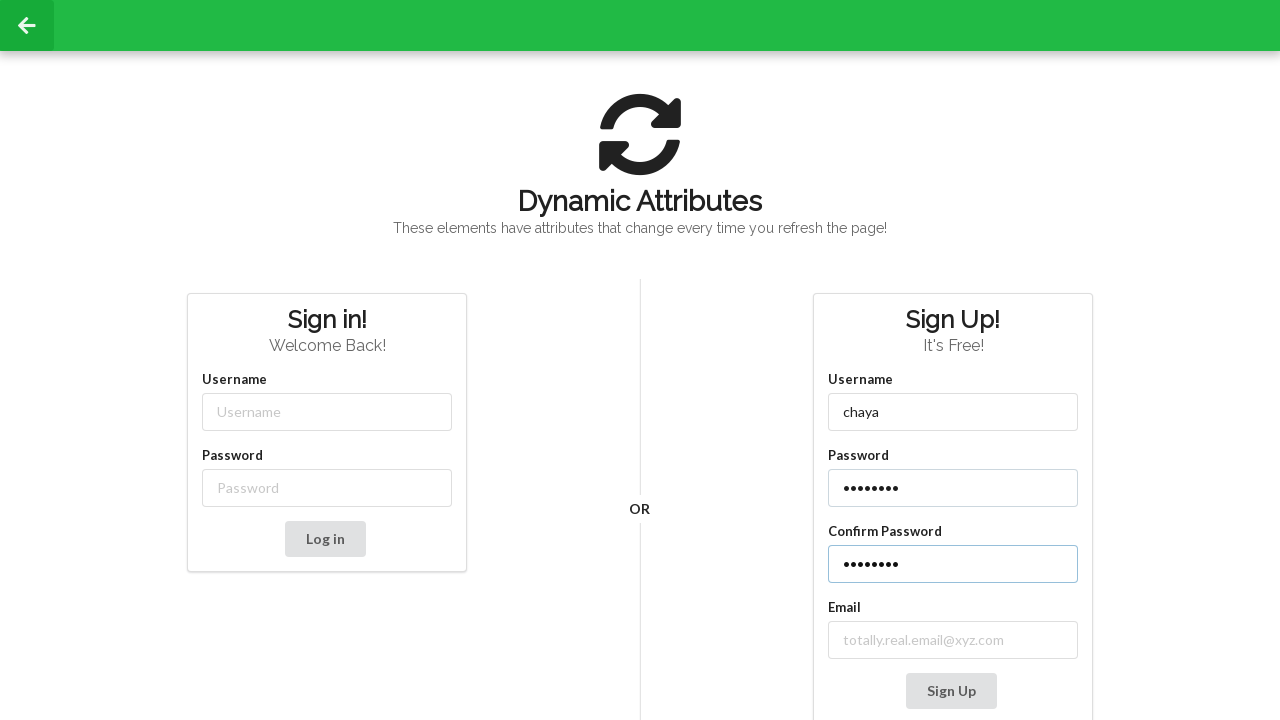

Filled email field with 'chaya@xyz.com' on xpath=//label[contains(text(), 'mail')]/following-sibling::input
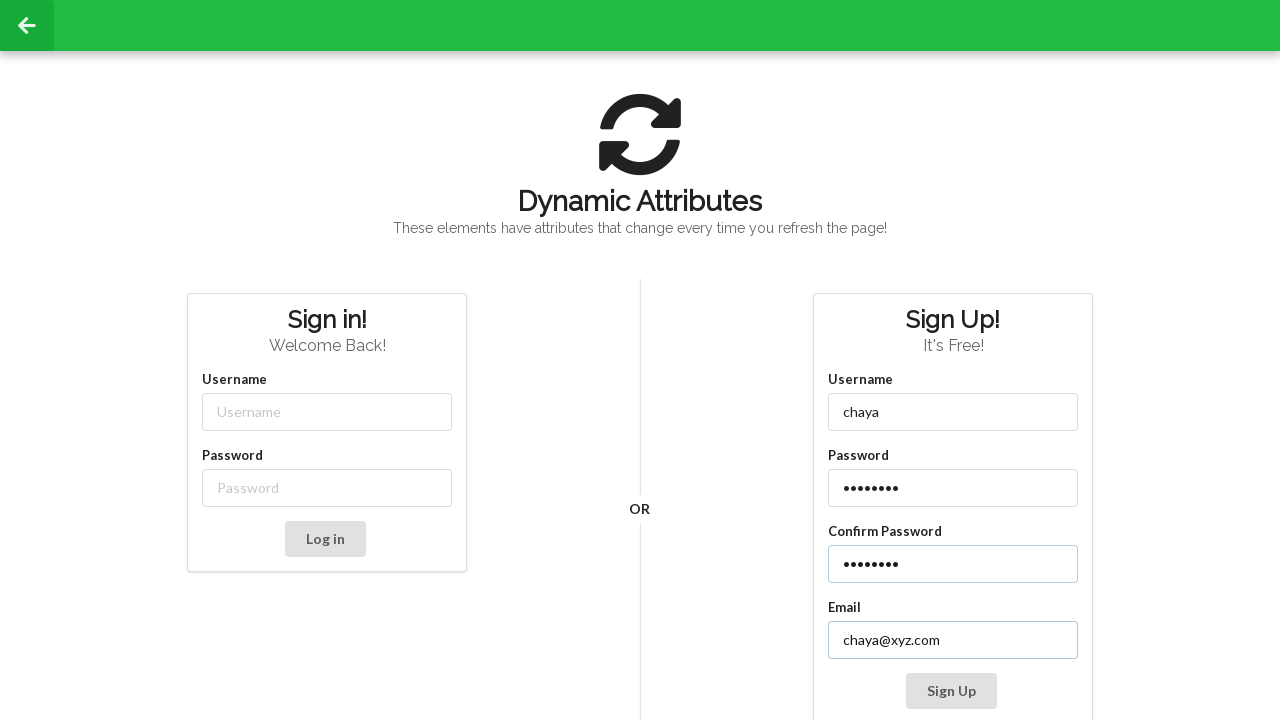

Clicked Sign Up button to submit the form at (951, 691) on xpath=//button[contains(text(), 'Sign Up')]
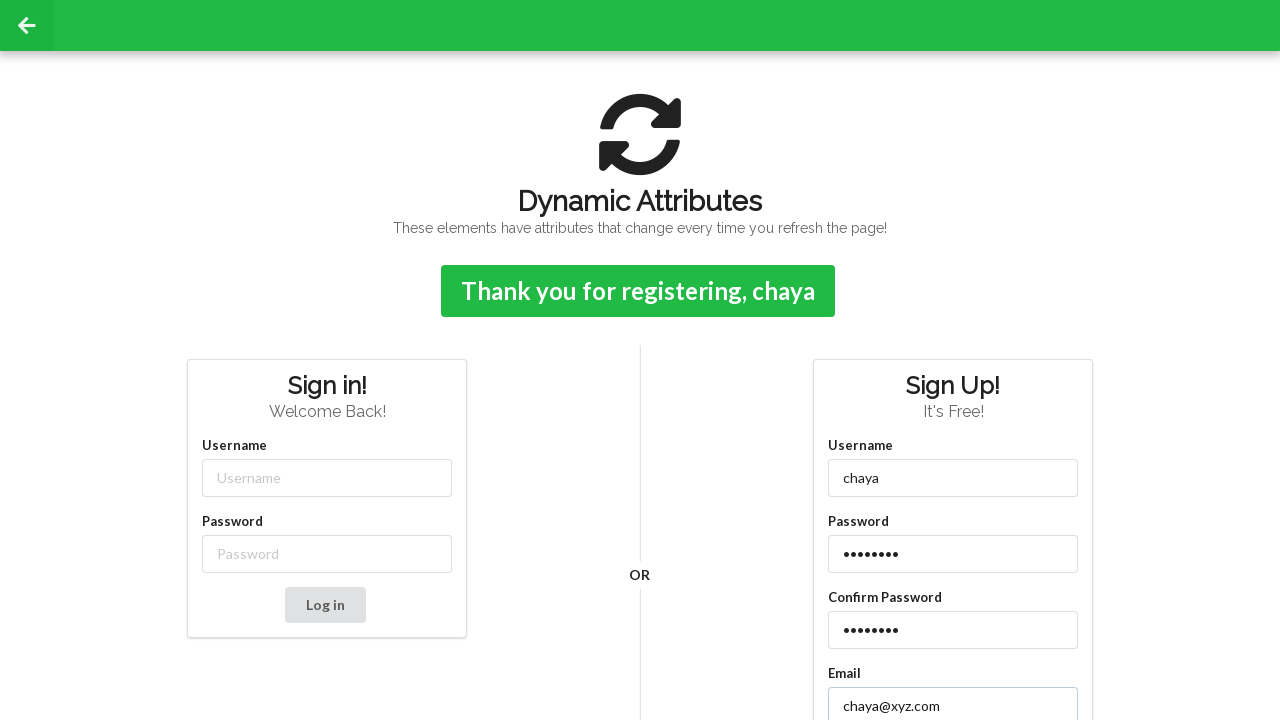

Confirmation message appeared
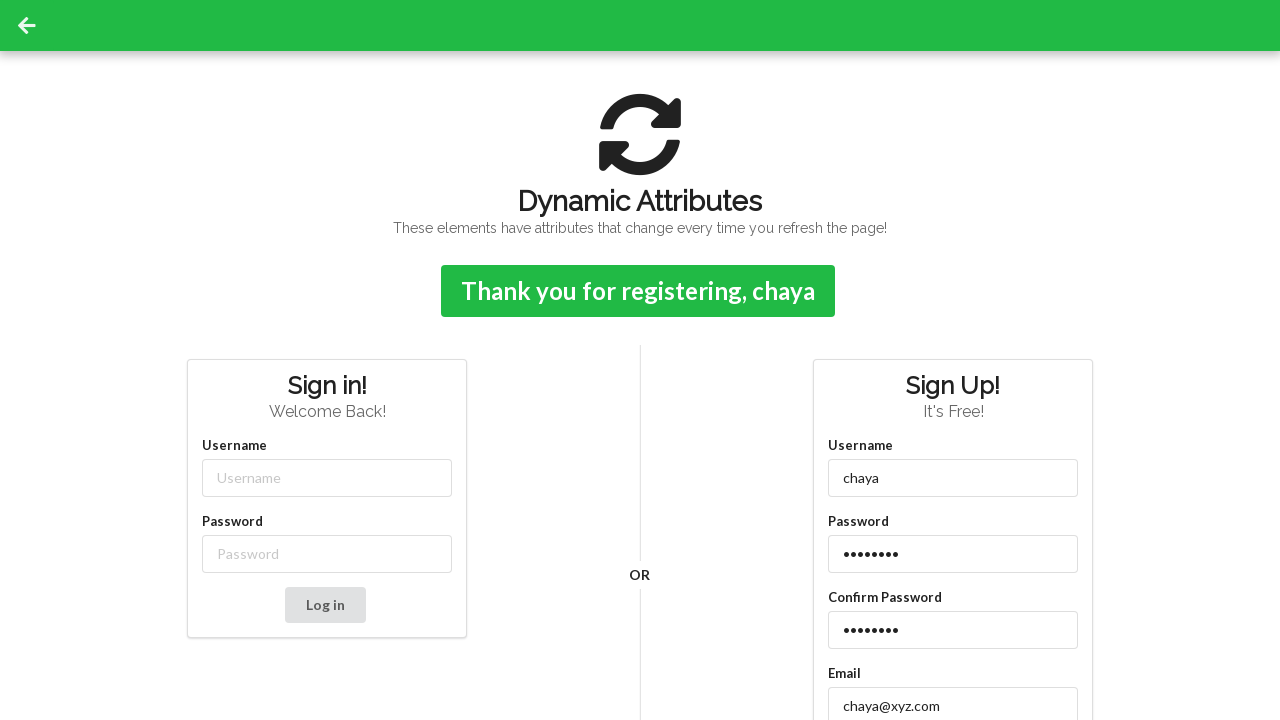

Retrieved confirmation text: Thank you for registering, chaya
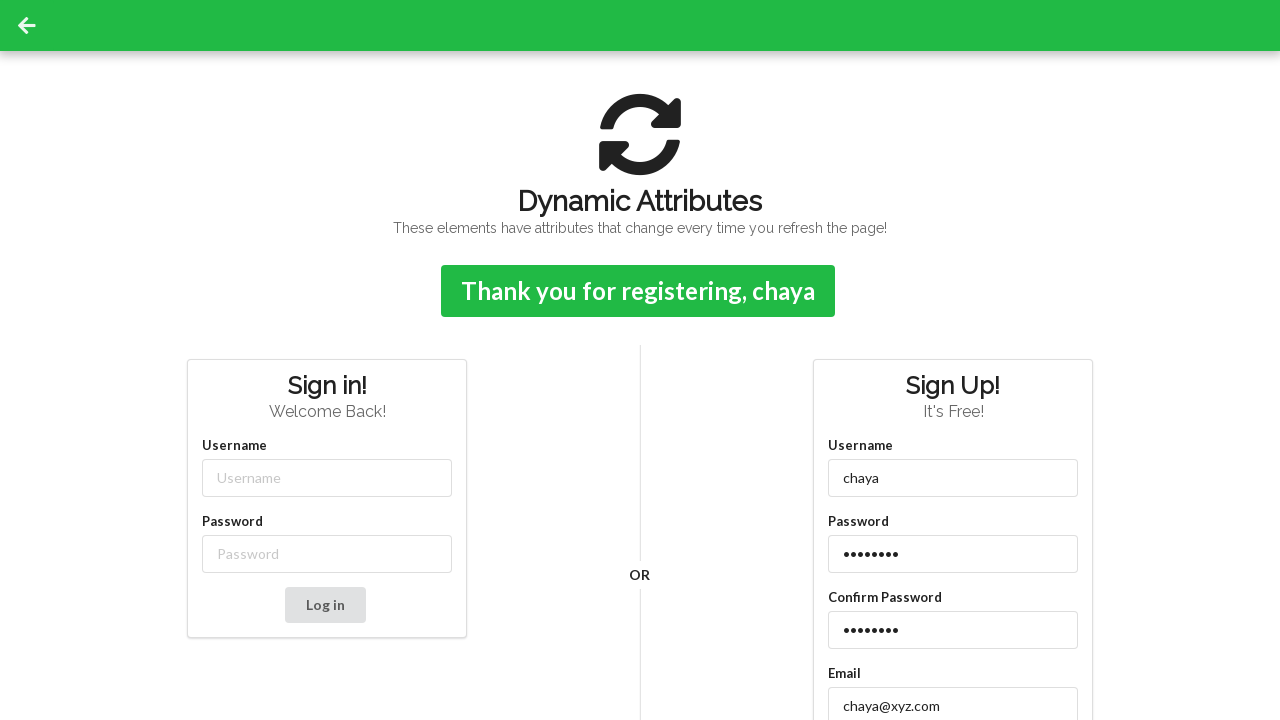

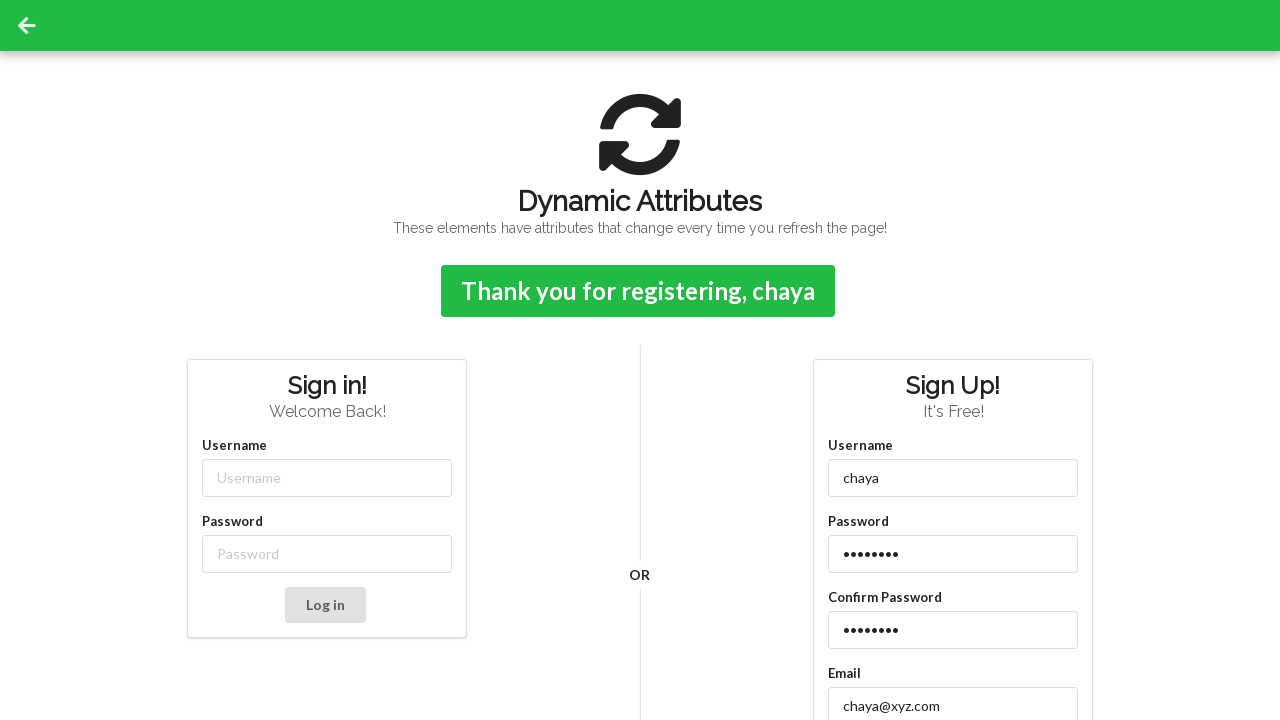